Tests browser window new window functionality by opening a new window from the Browser Windows section

Starting URL: https://demoqa.com

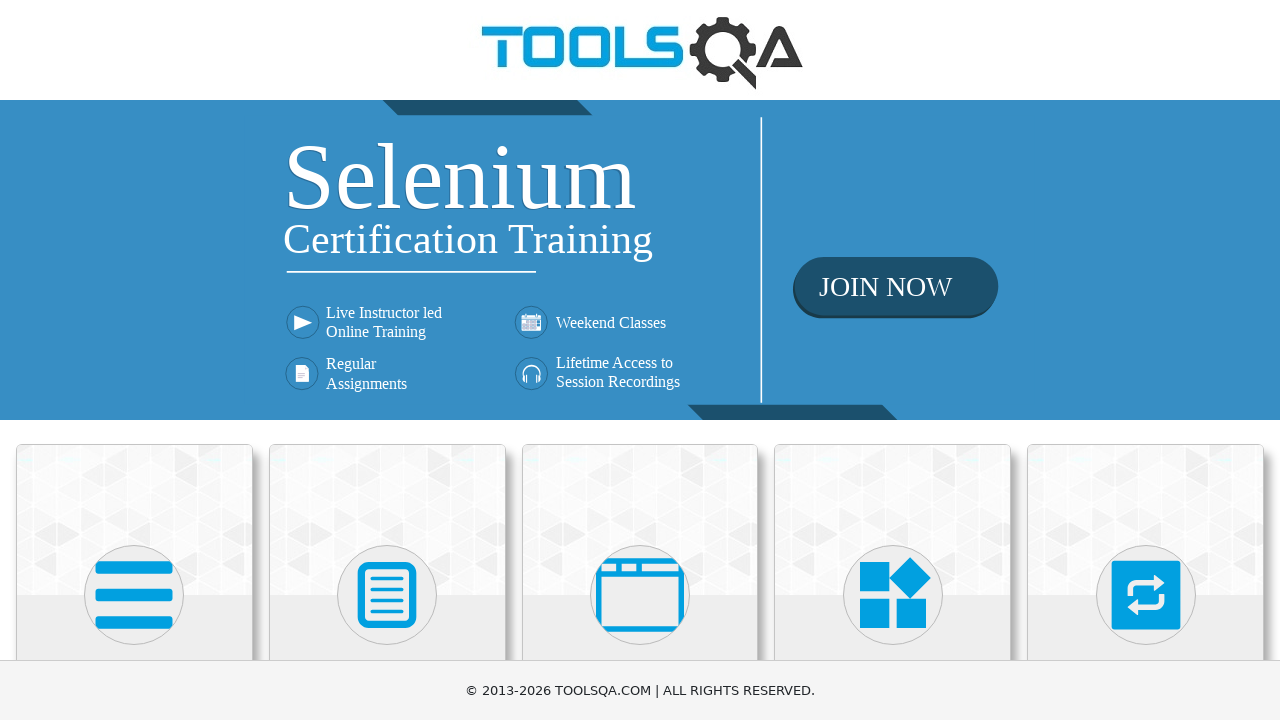

Clicked on Alerts, Frame & Windows section at (640, 360) on xpath=//h5[text()='Alerts, Frame & Windows']
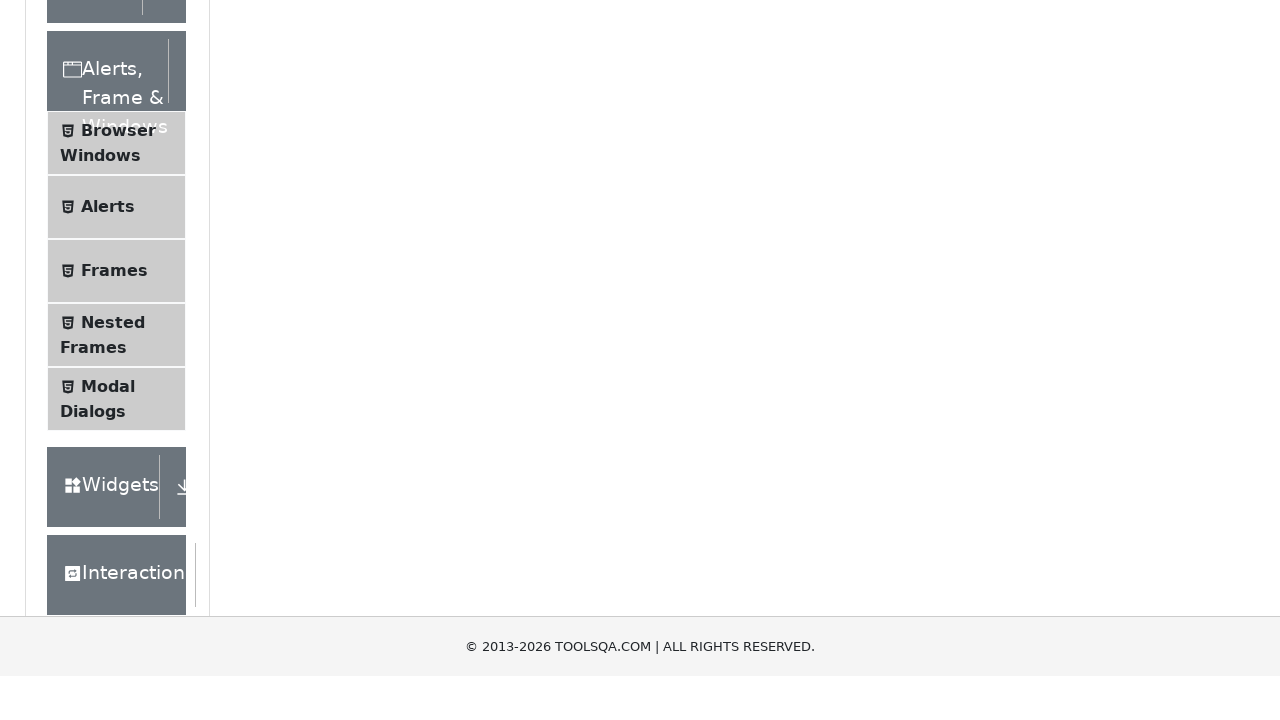

Scrolled down by 400 pixels
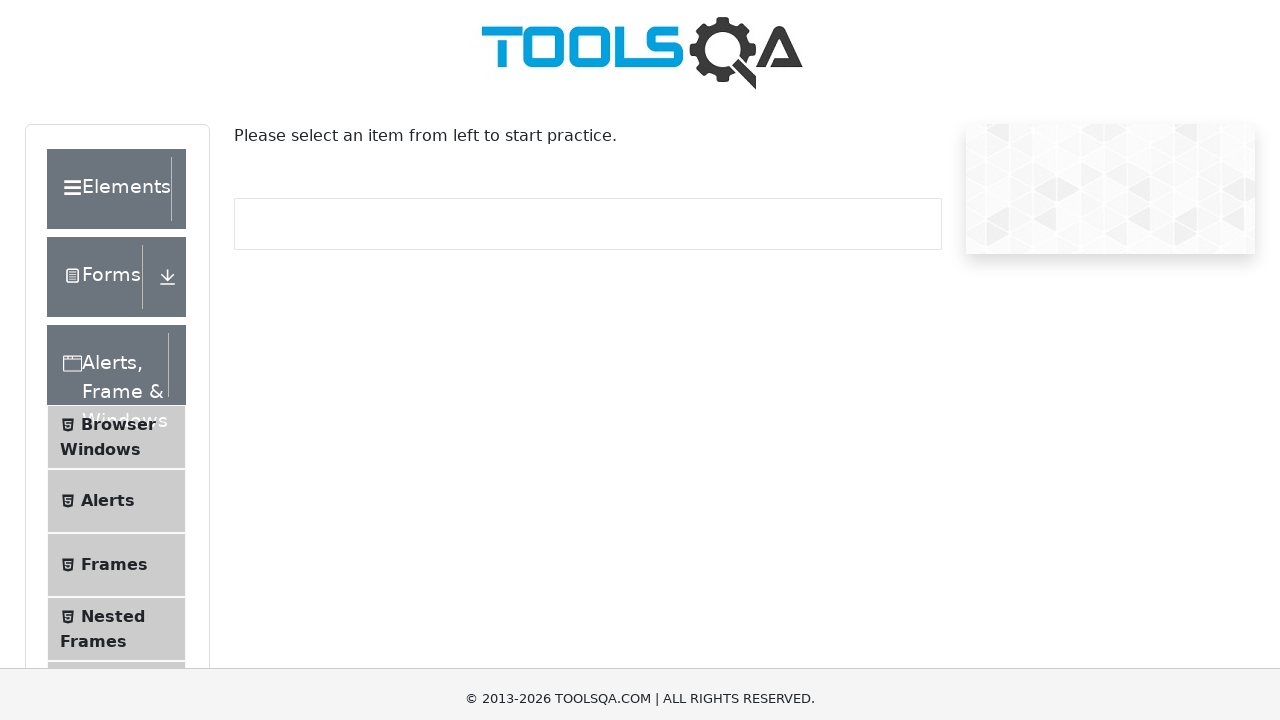

Clicked on Browser Windows menu item at (118, 30) on xpath=//span[text()='Browser Windows']
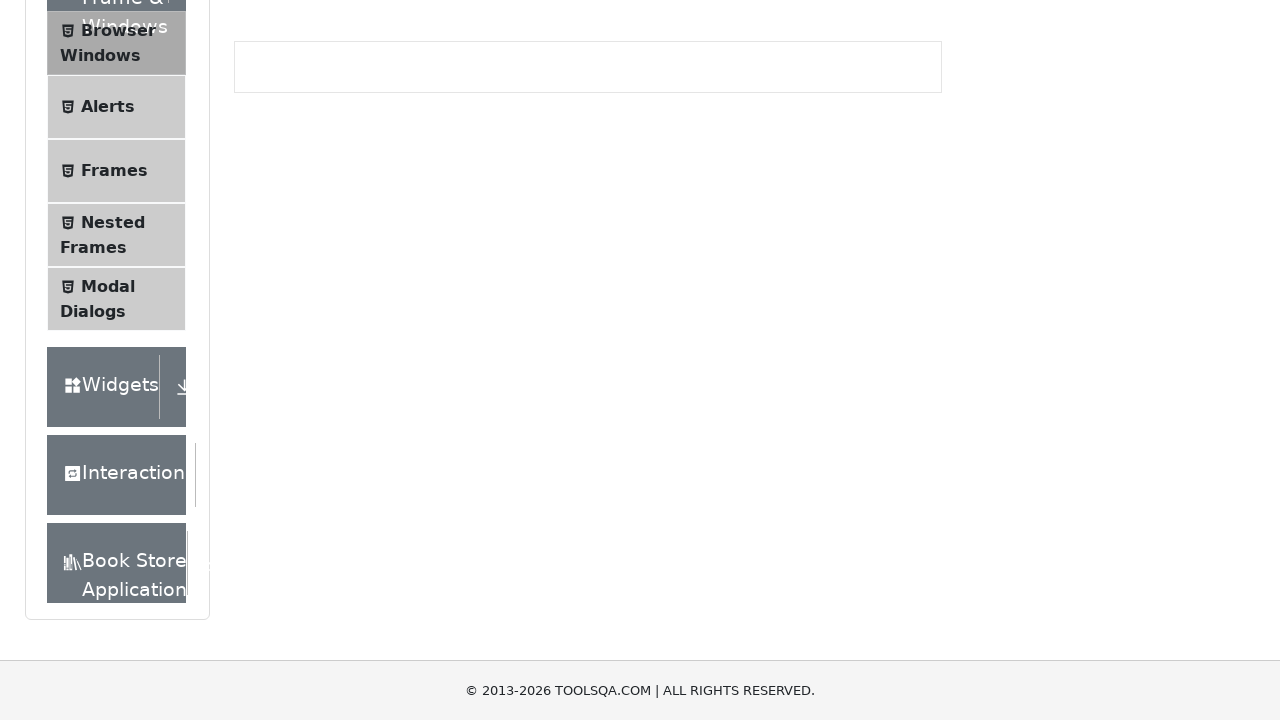

Clicked New Window button at (298, 304) on xpath=//button[text()='New Window']
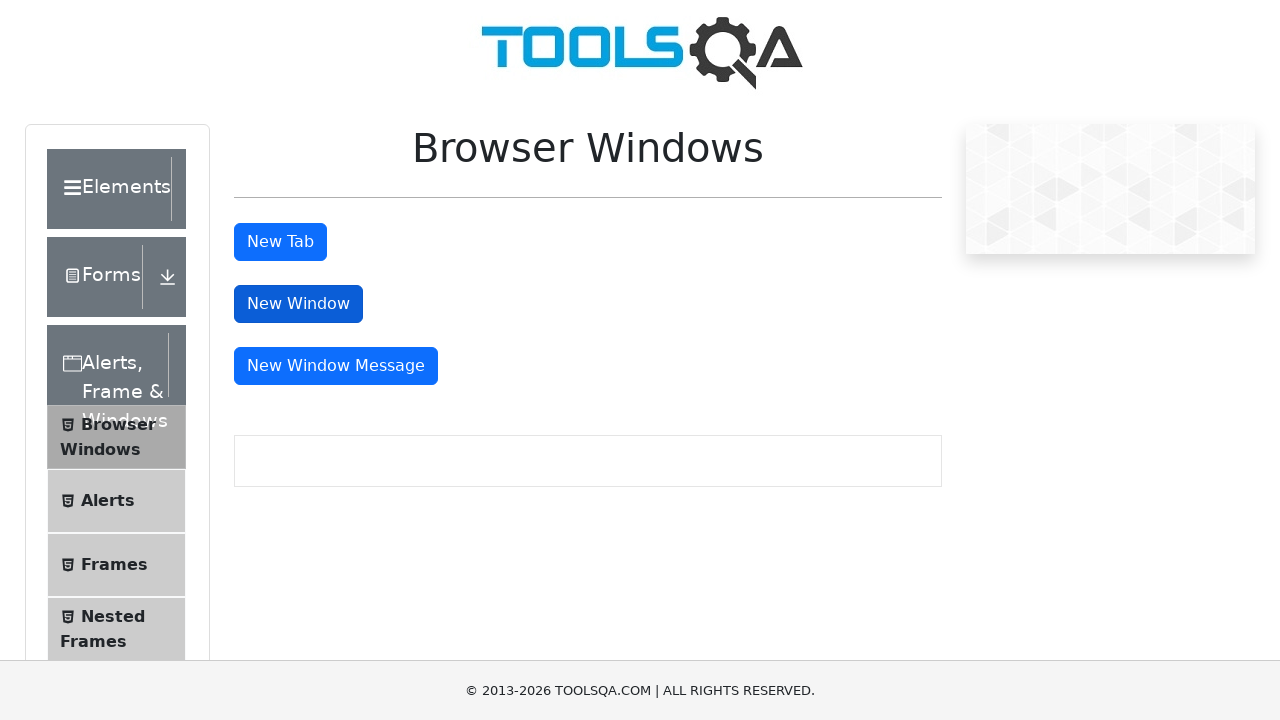

New window opened and loaded
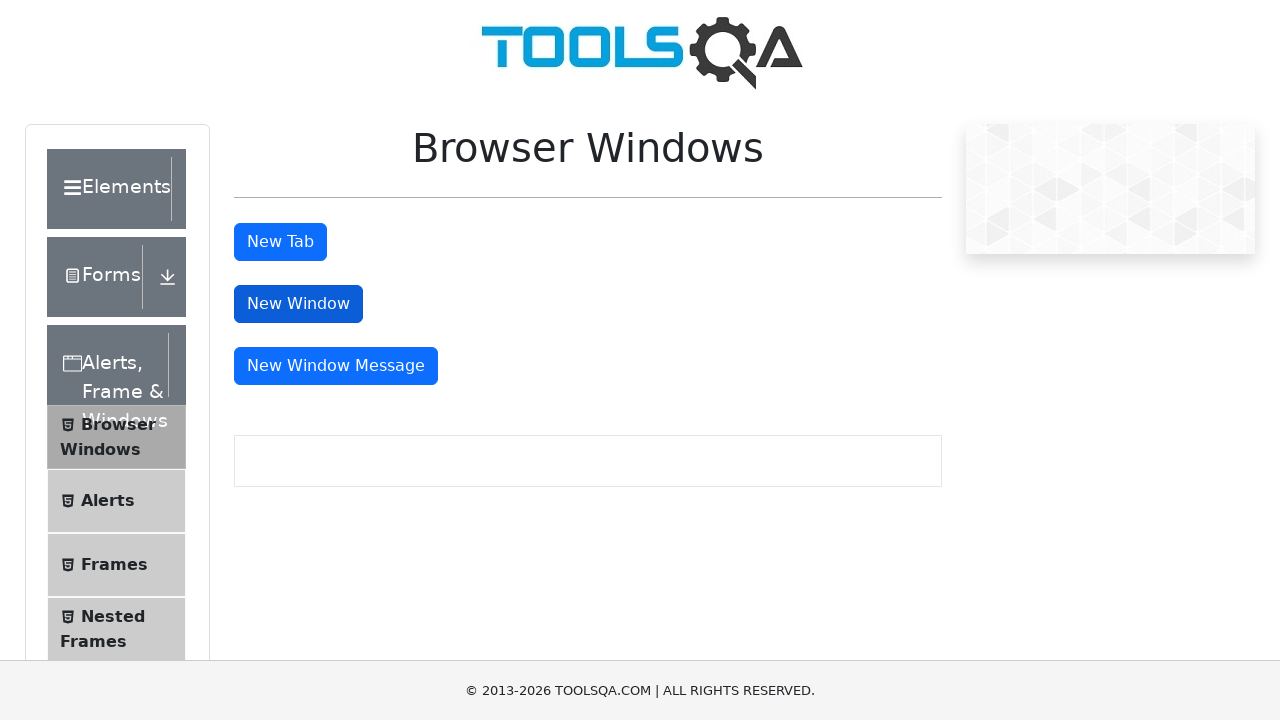

Closed the new window
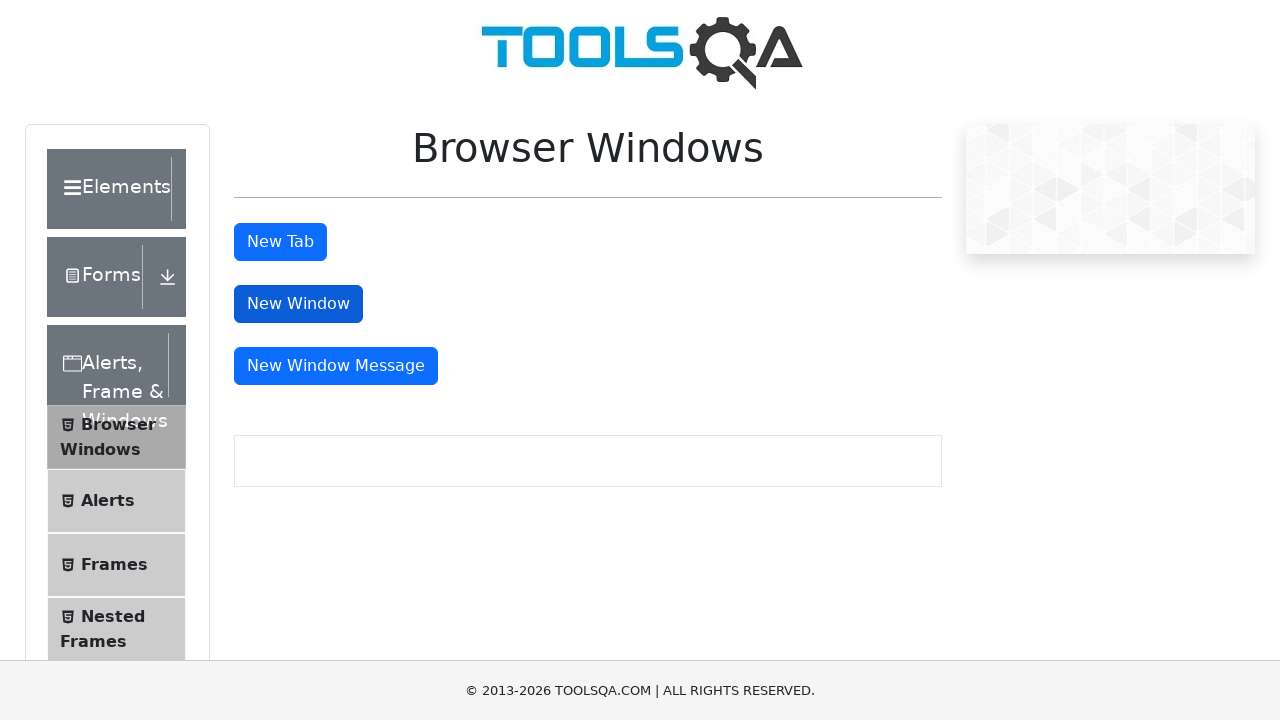

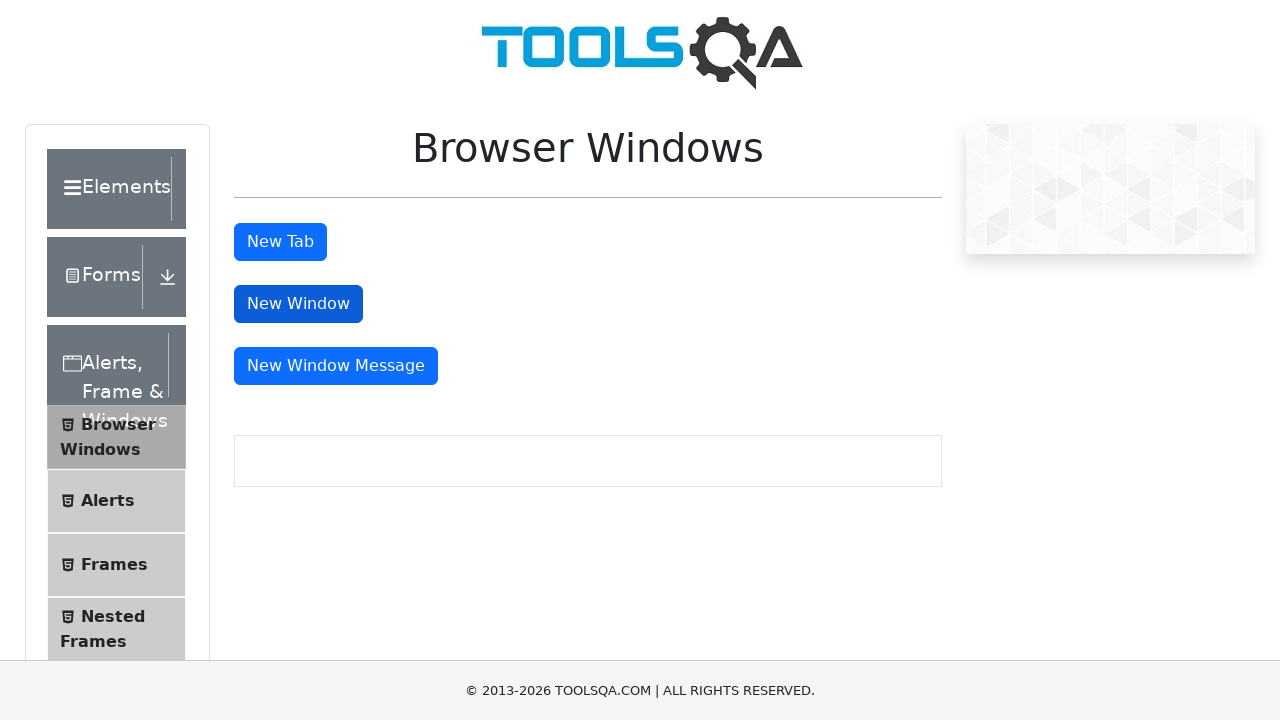